Clicks on the Checkout link and verifies navigation to the checkout page

Starting URL: https://webshop-agil-testautomatiserare.netlify.app/

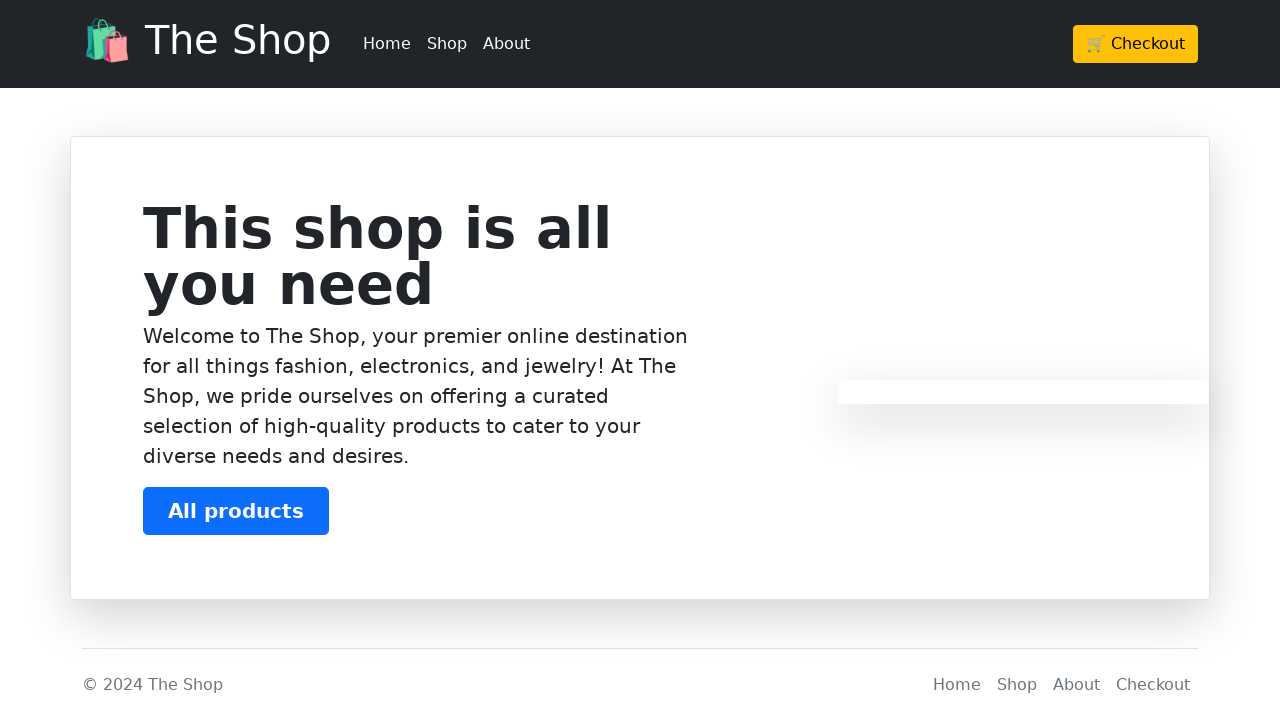

Clicked on the Checkout link at (1136, 44) on text=Checkout
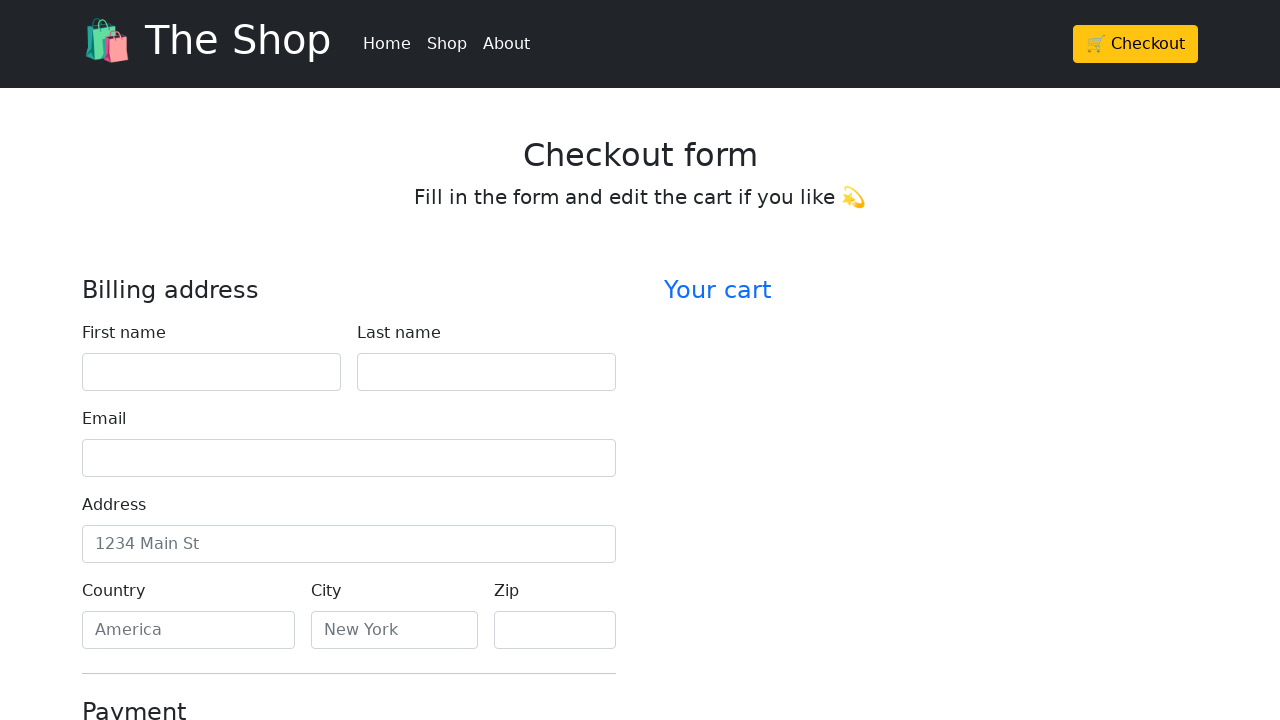

Verified navigation to checkout page
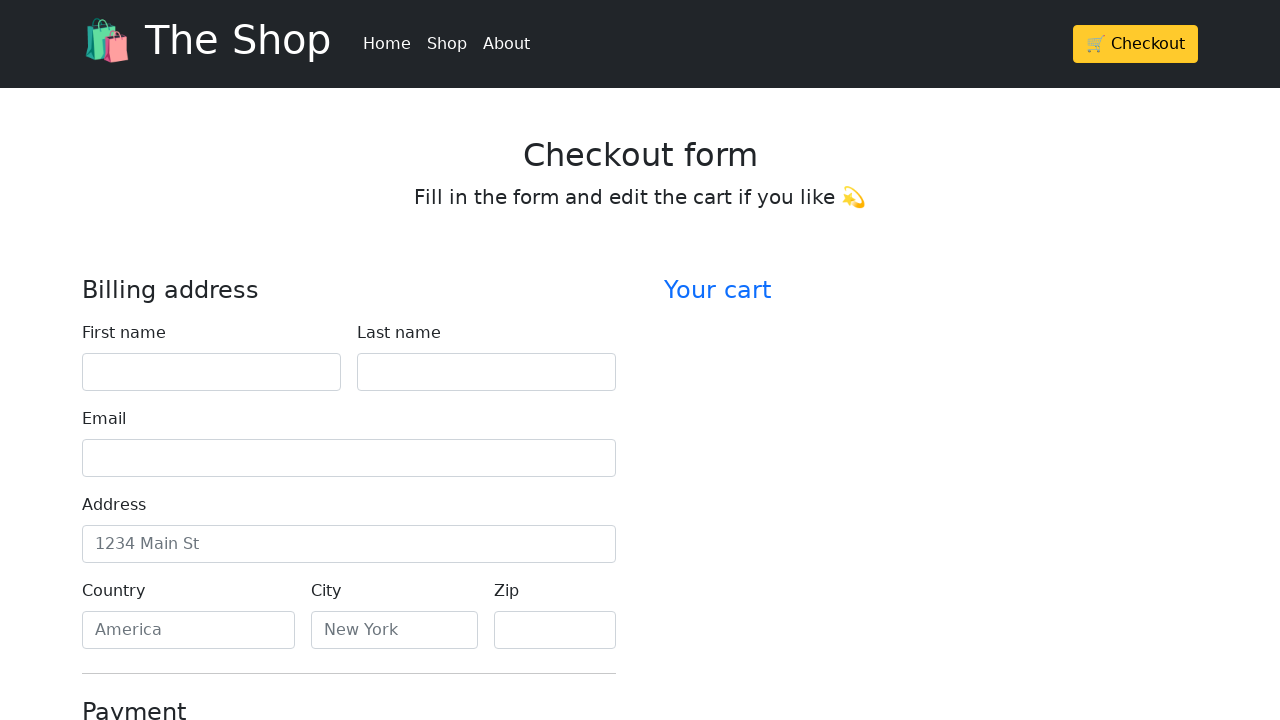

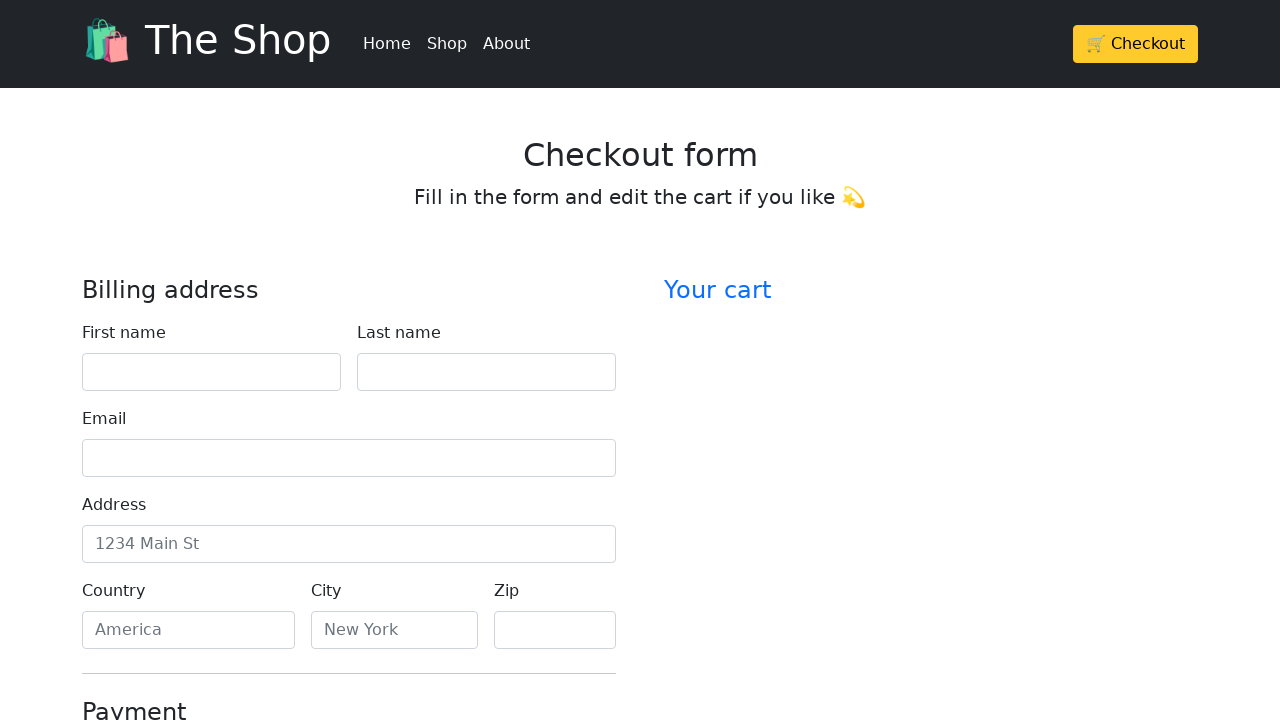